Tests JavaScript alert and prompt dialog handling by clicking buttons that trigger alerts, accepting the confirm dialog, and entering text in a prompt dialog.

Starting URL: https://demoqa.com/alerts

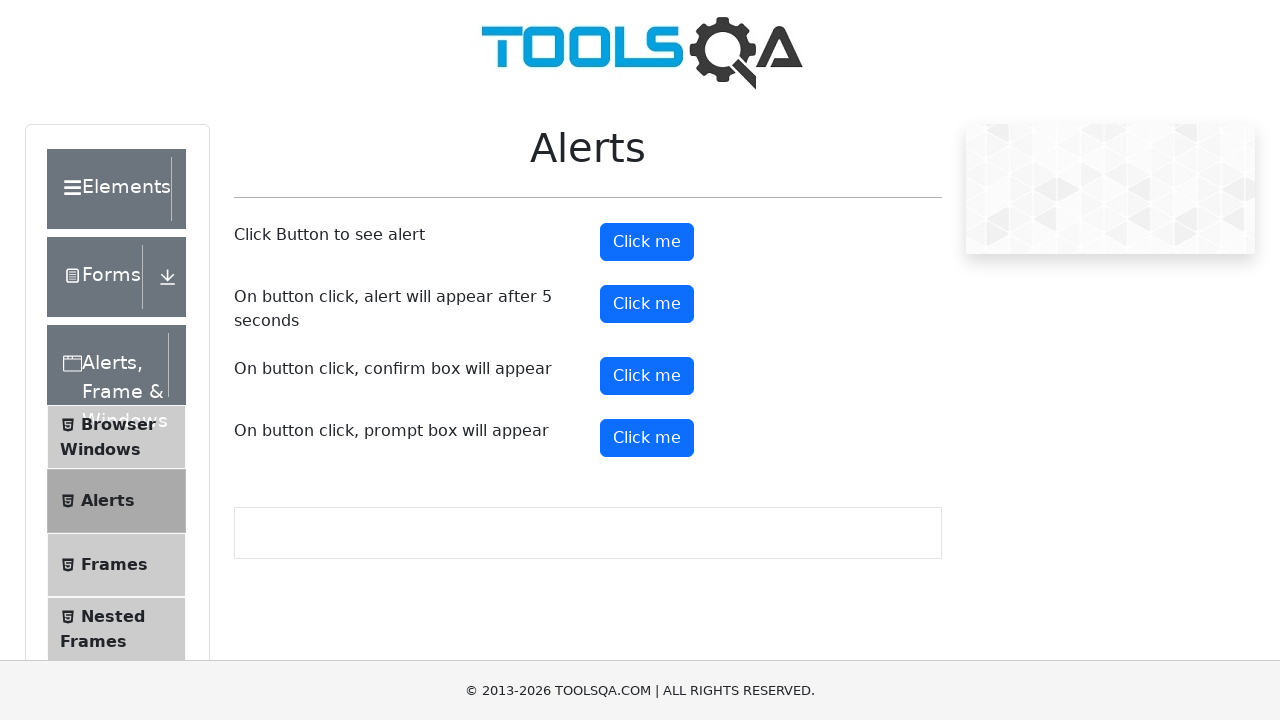

Set up dialog handler to accept confirm dialog
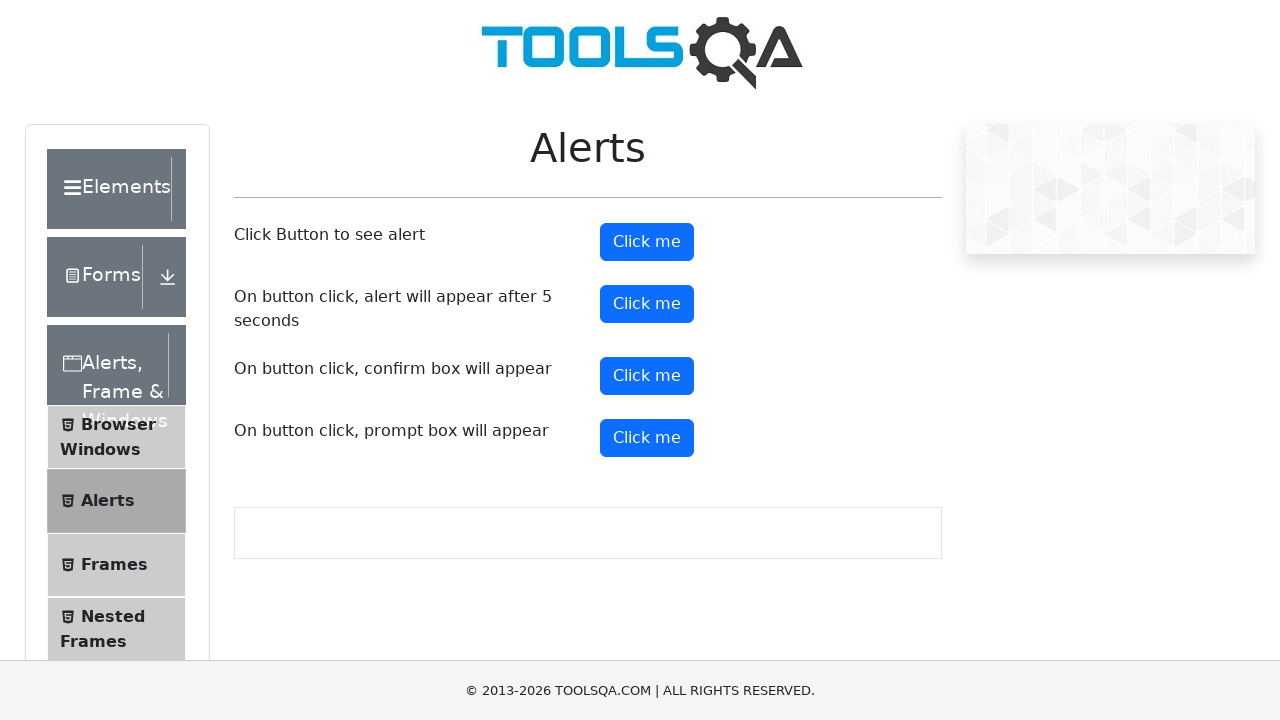

Clicked confirm button to trigger confirm dialog at (647, 376) on #confirmButton
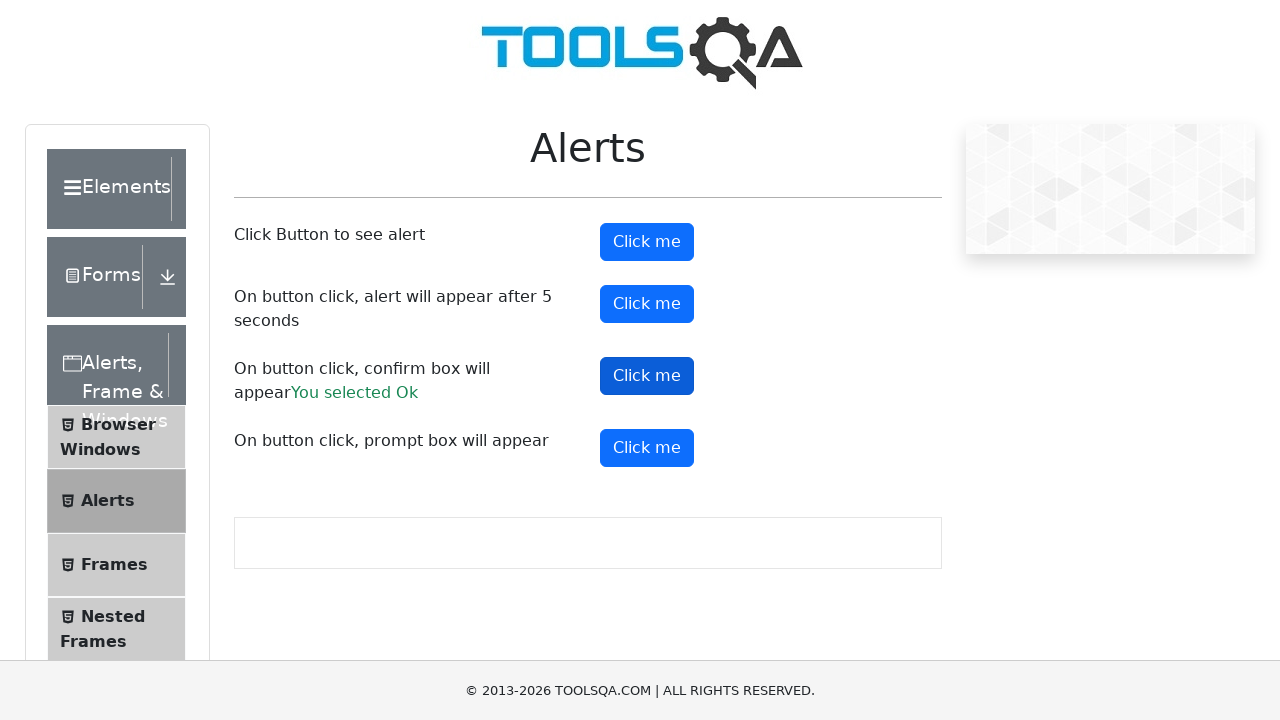

Set up dialog handler to accept prompt dialog with text 'Sofia Di Nonno'
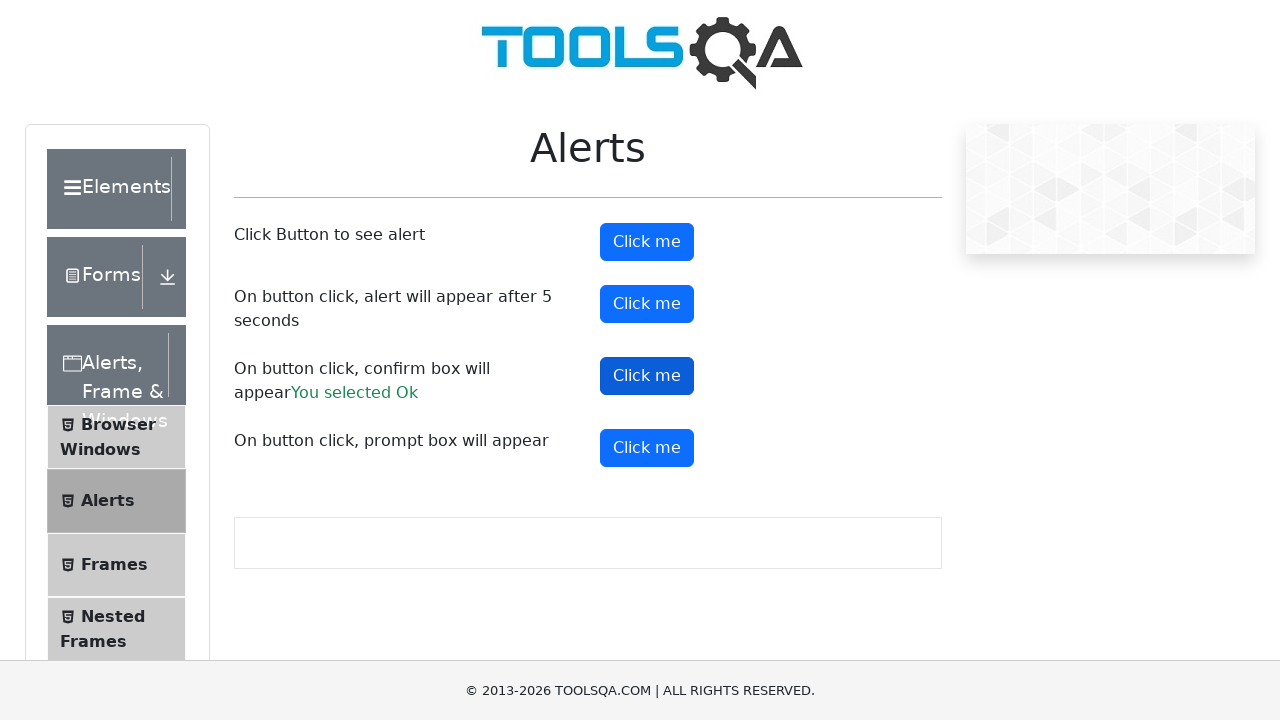

Clicked prompt button to trigger prompt dialog at (647, 448) on #promtButton
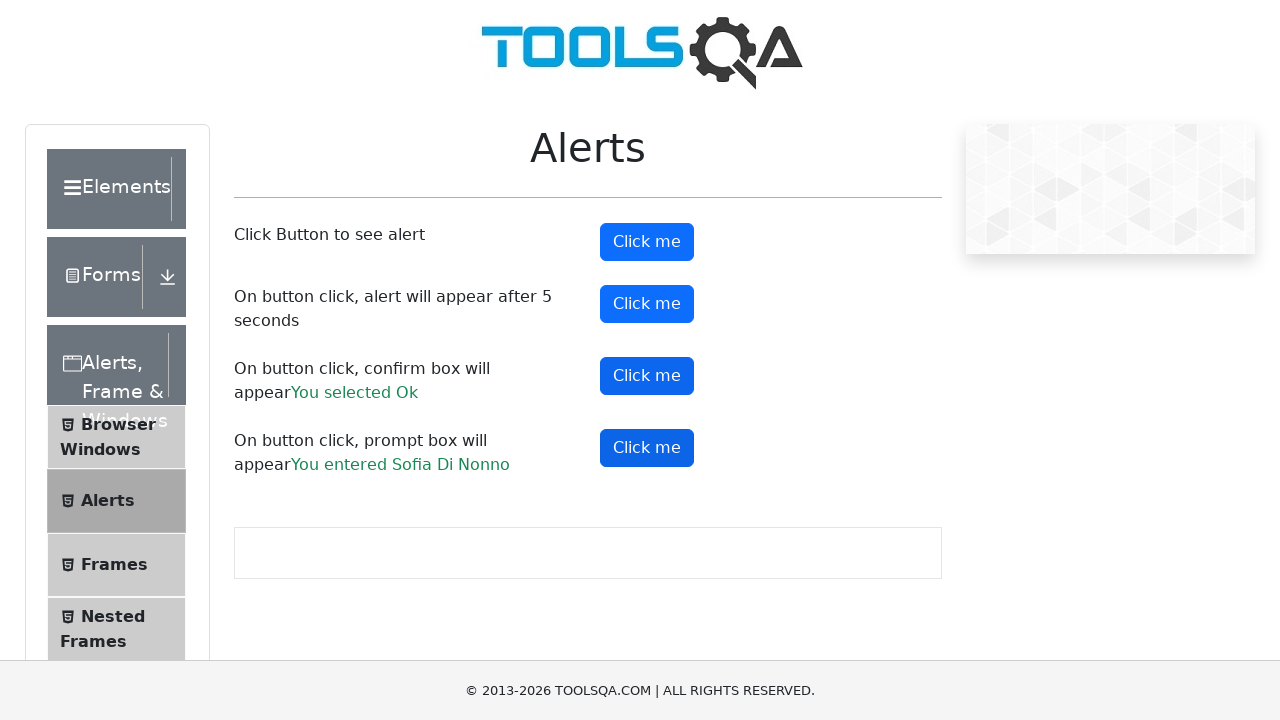

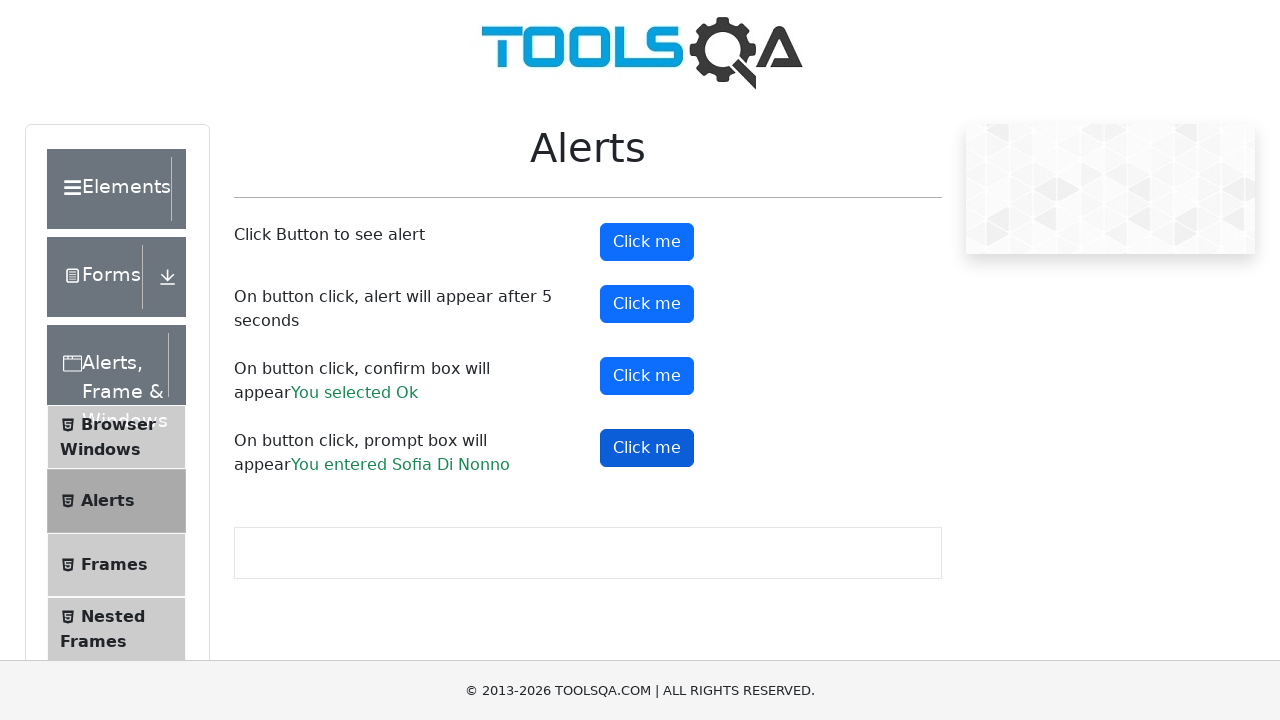